Navigates to the Python.org homepage and verifies the page loads successfully

Starting URL: http://www.python.org

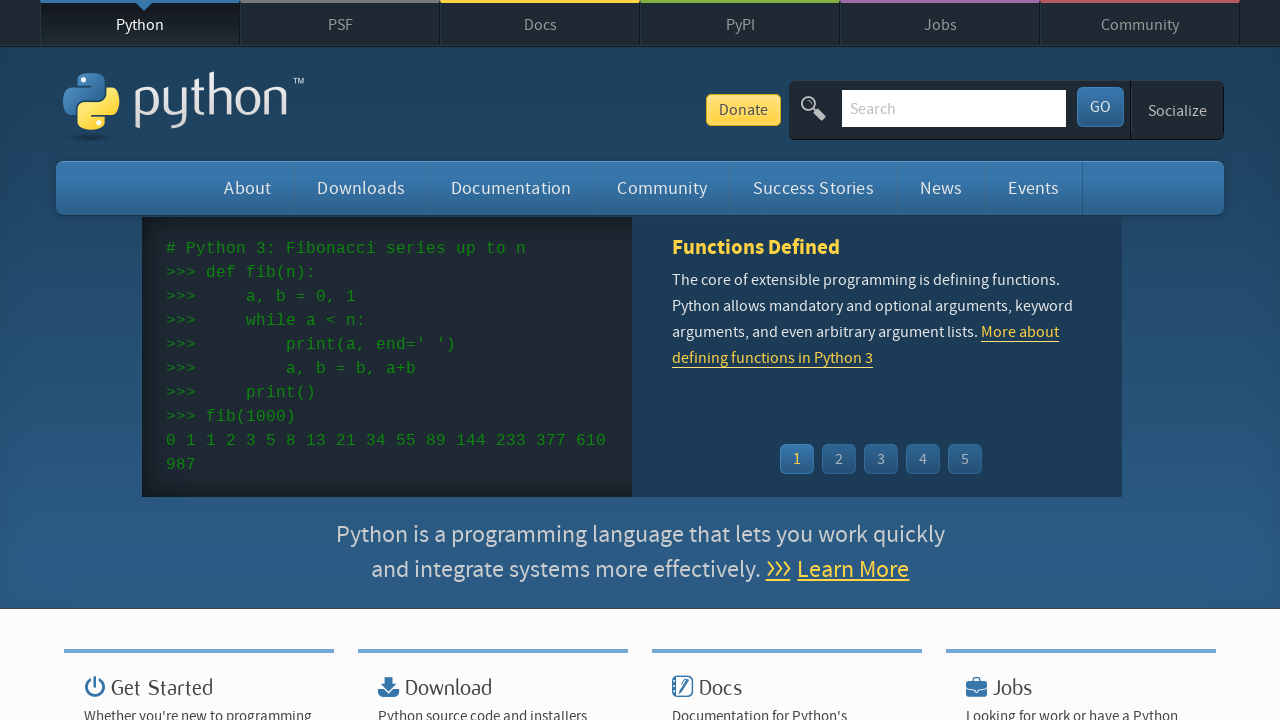

Navigated to Python.org homepage
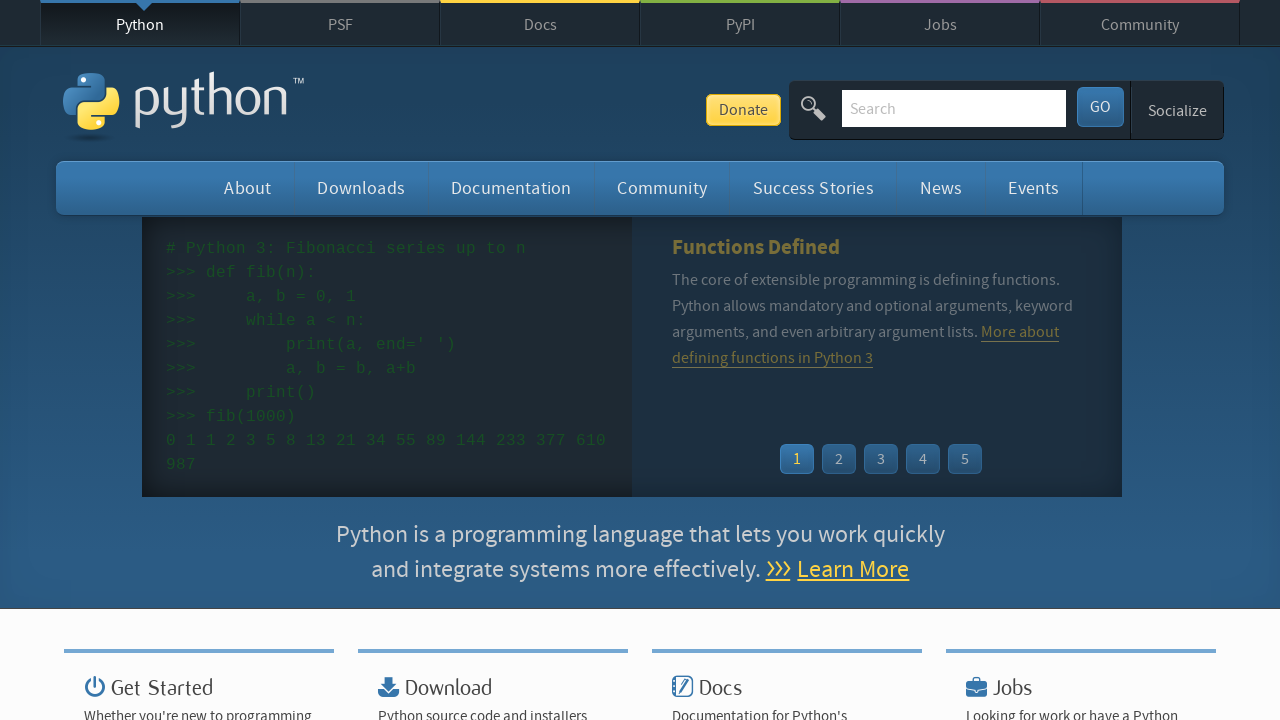

Page body loaded successfully
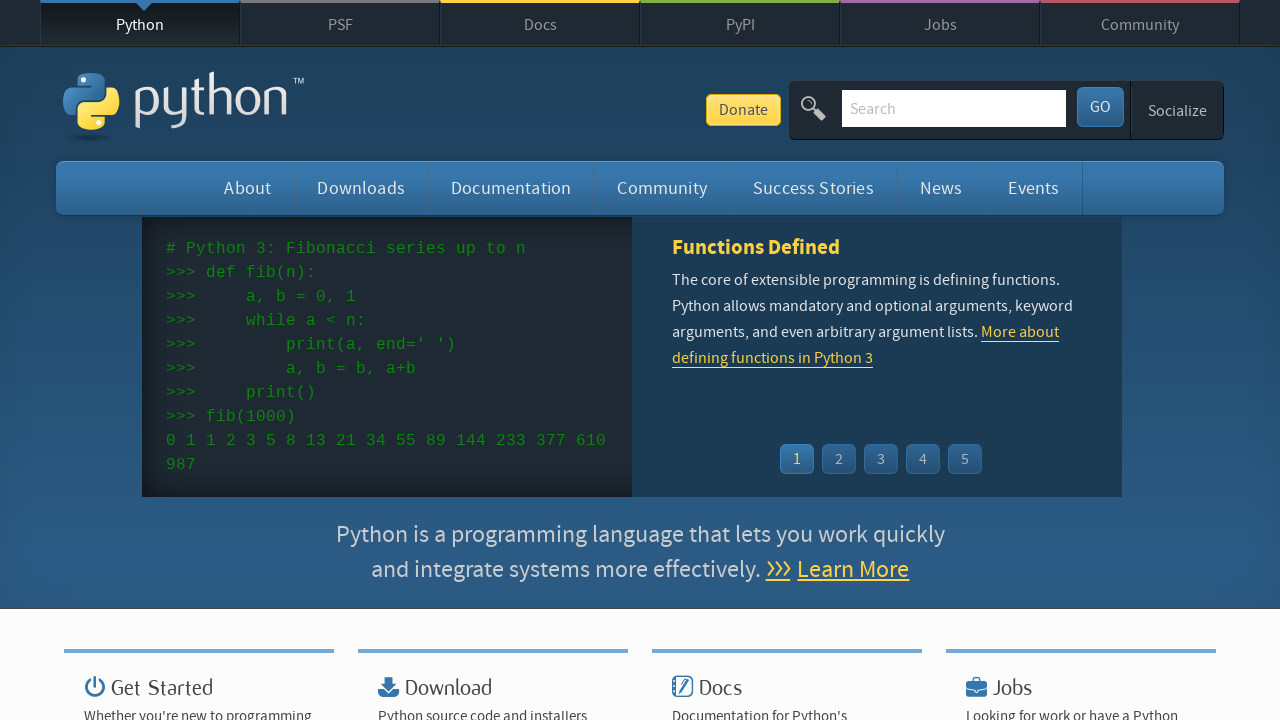

Verified page title contains 'Python'
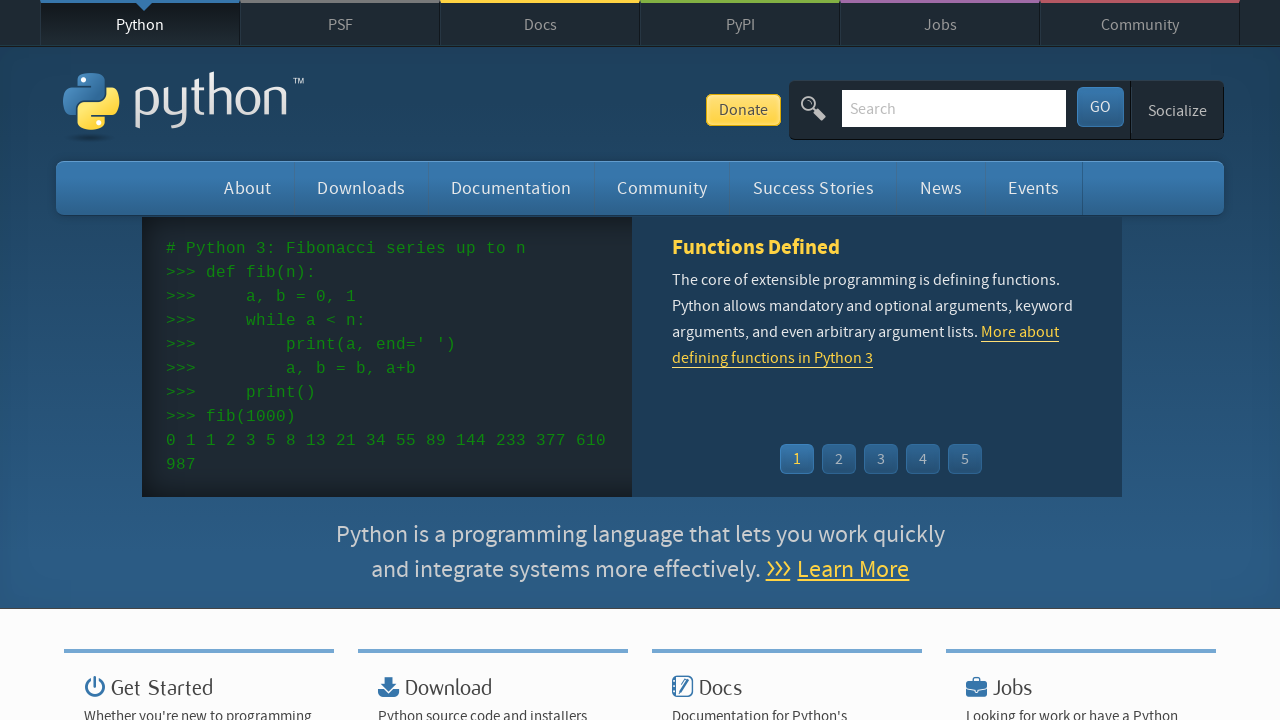

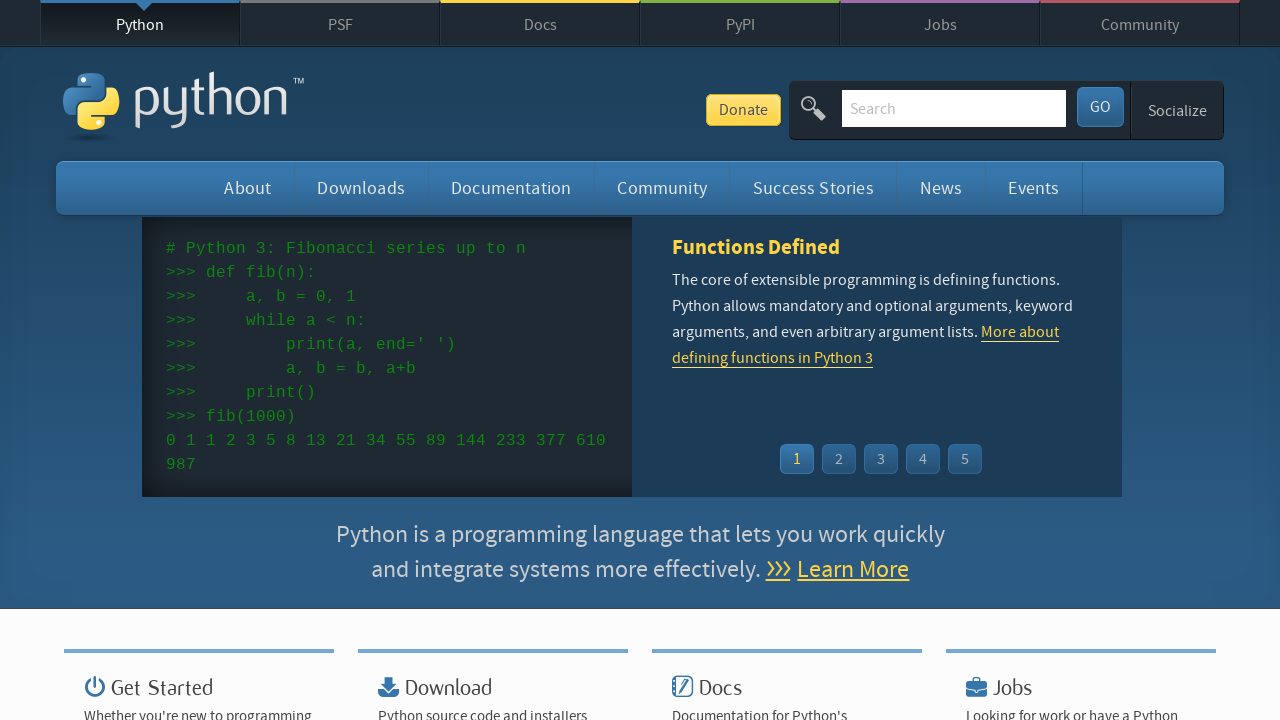